Tests the deposit money functionality by logging in as a customer, navigating to deposit tab, entering an amount, and verifying the deposit success message

Starting URL: https://www.globalsqa.com/angularJs-protractor/BankingProject/#/login

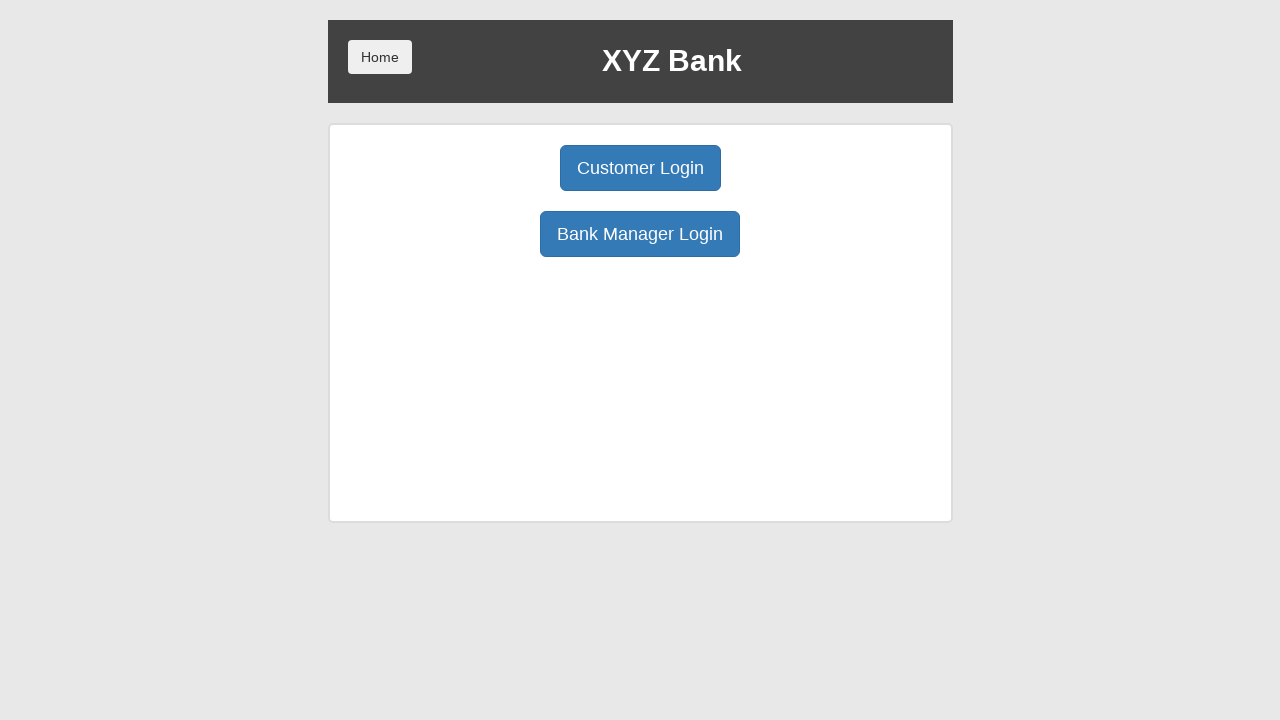

Clicked Customer login button at (640, 168) on button[ng-click="customer()"]
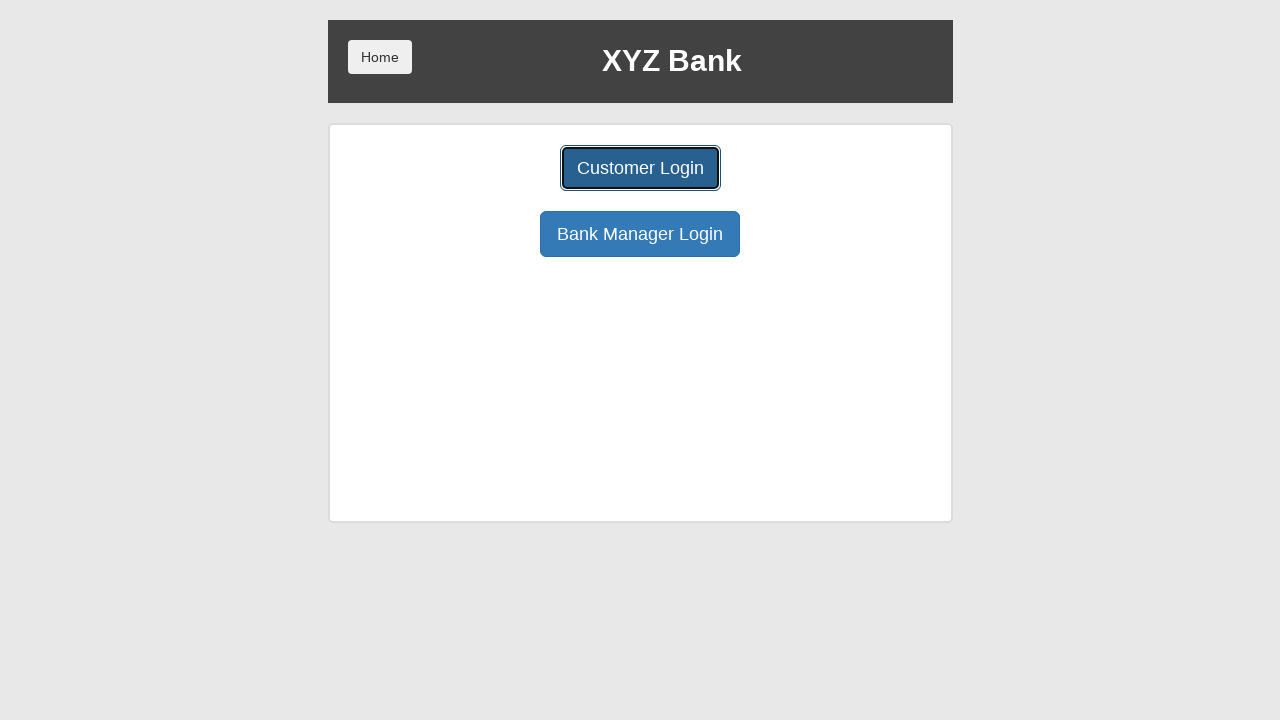

Selected Harry Potter from customer dropdown on select#userSelect
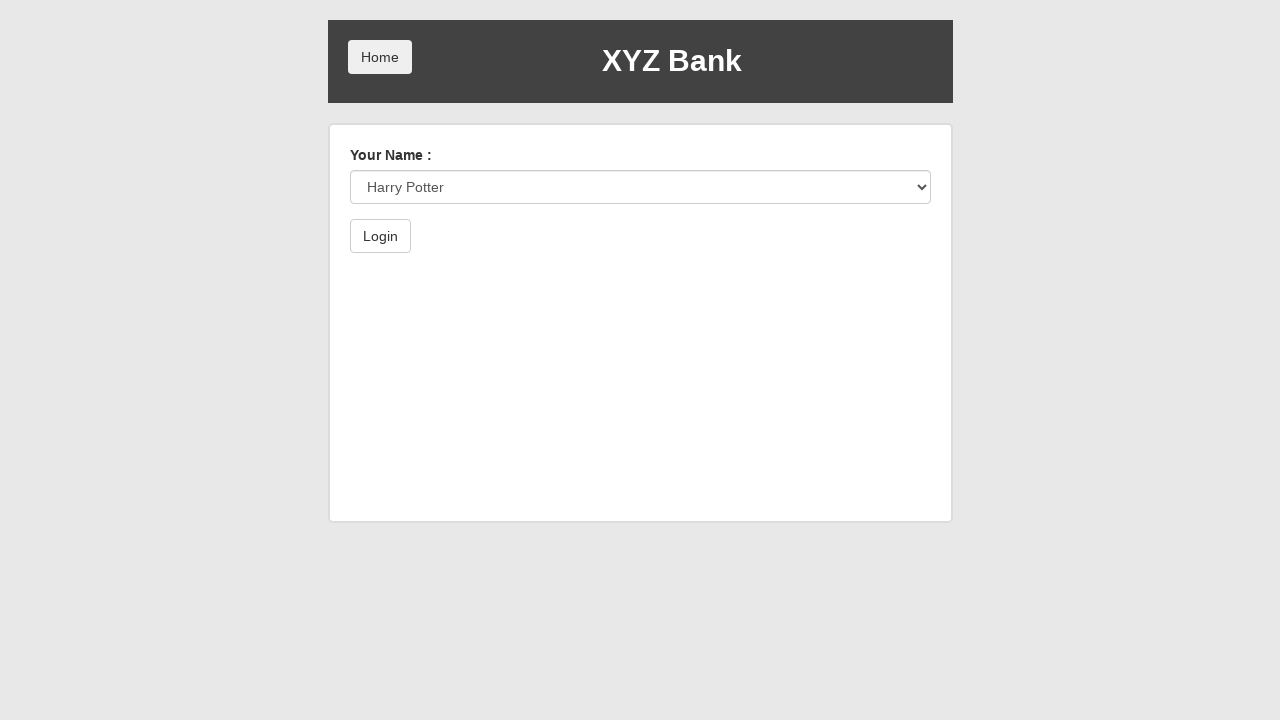

Clicked submit button to login as Harry Potter at (380, 236) on button[type="submit"]
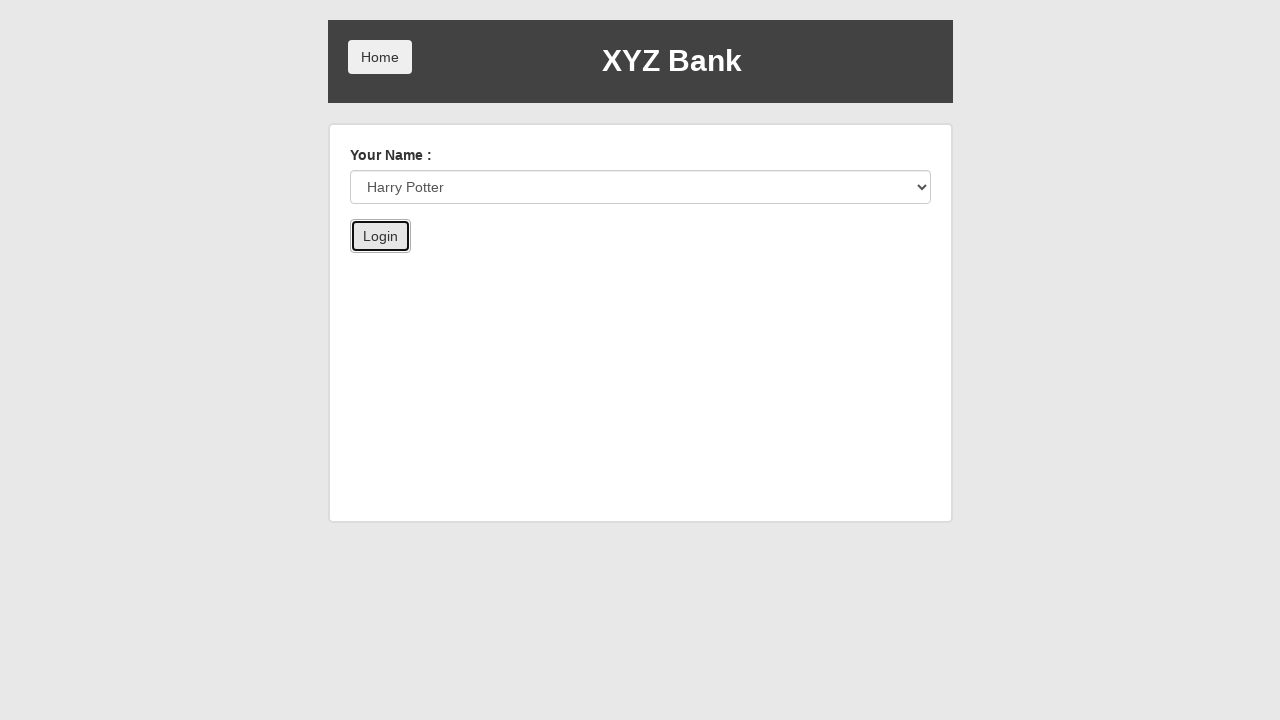

Clicked Deposit tab at (652, 264) on button[ng-click="deposit()"]
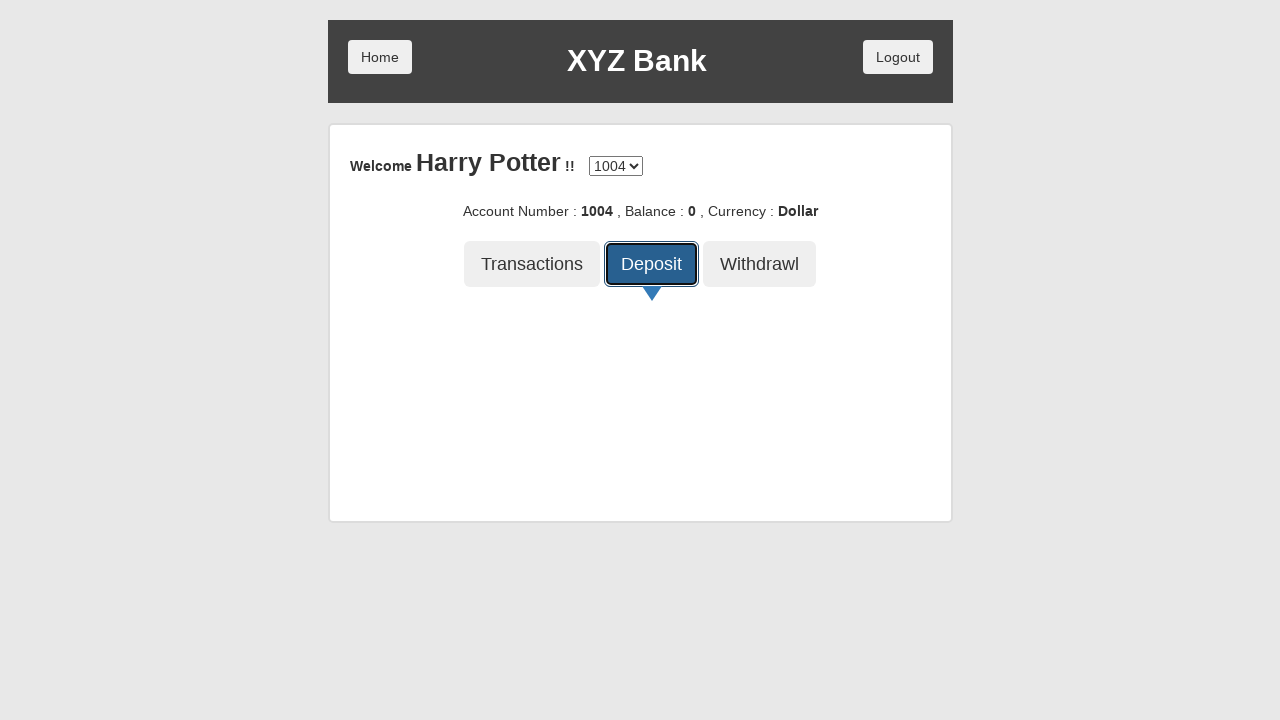

Entered deposit amount of 1000 on input[ng-model="amount"]
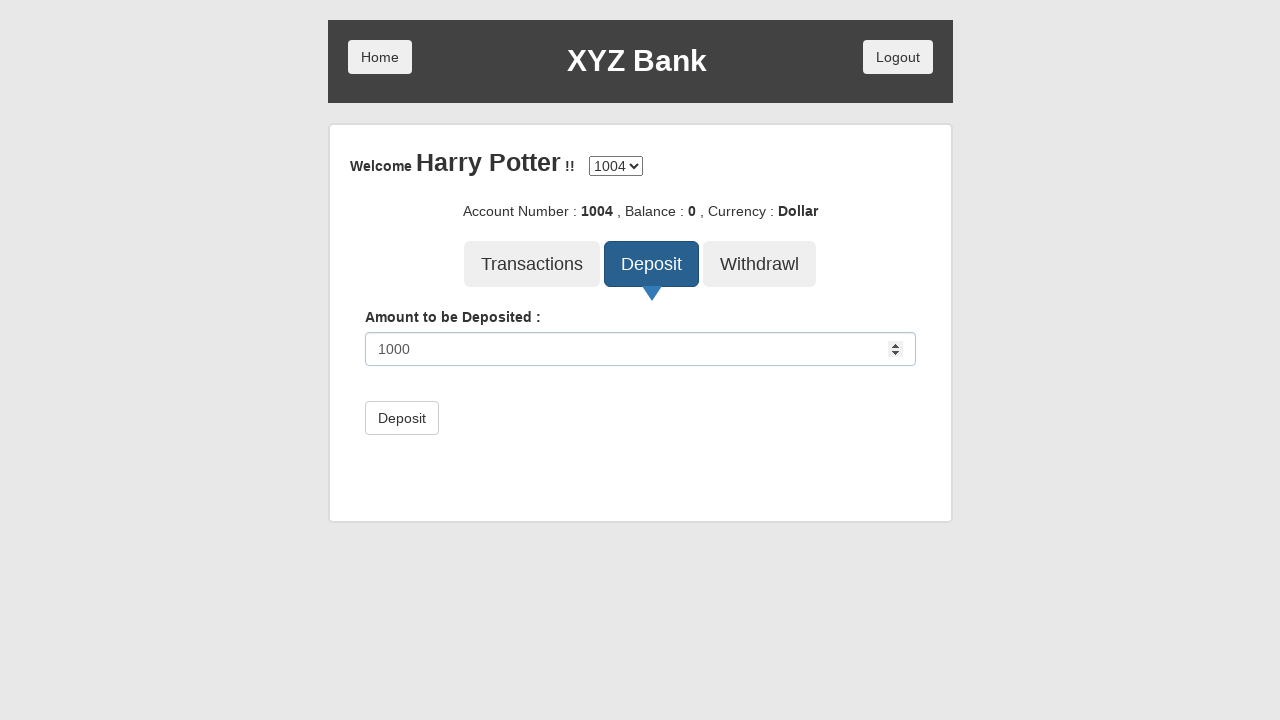

Clicked submit button to process deposit at (402, 418) on button[type="submit"]
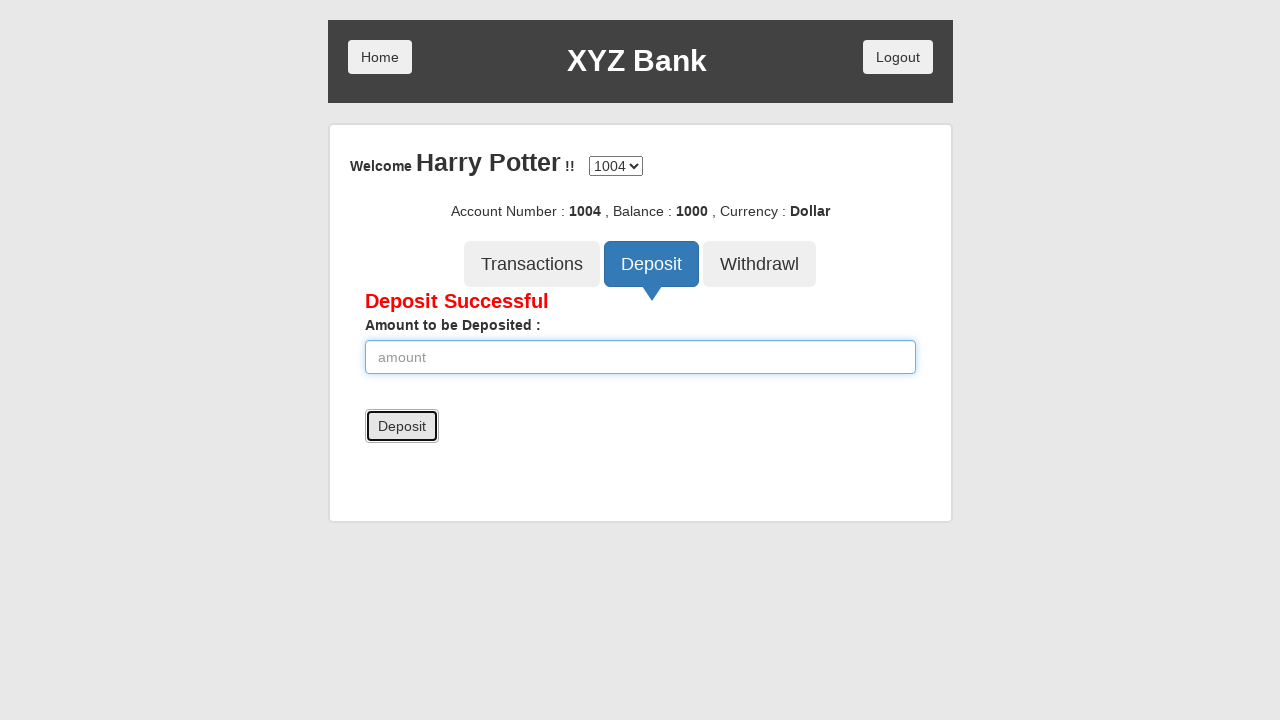

Retrieved deposit success message
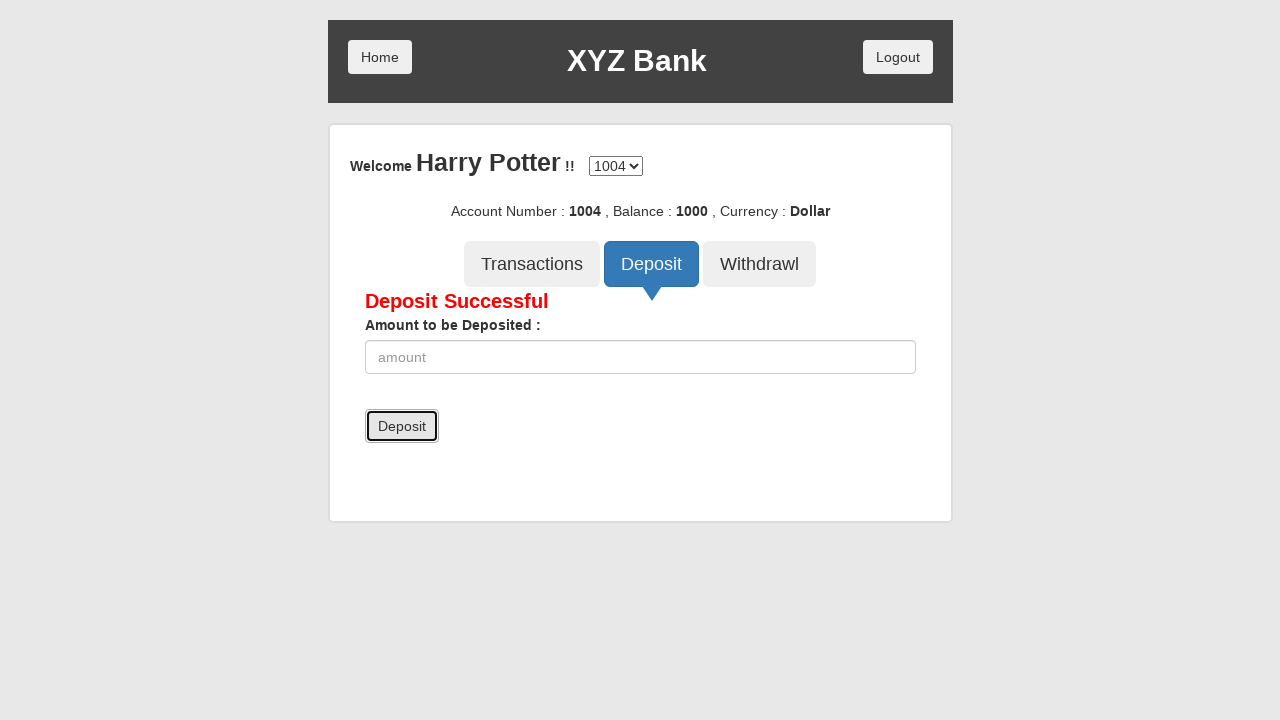

Verified that deposit success message is displayed
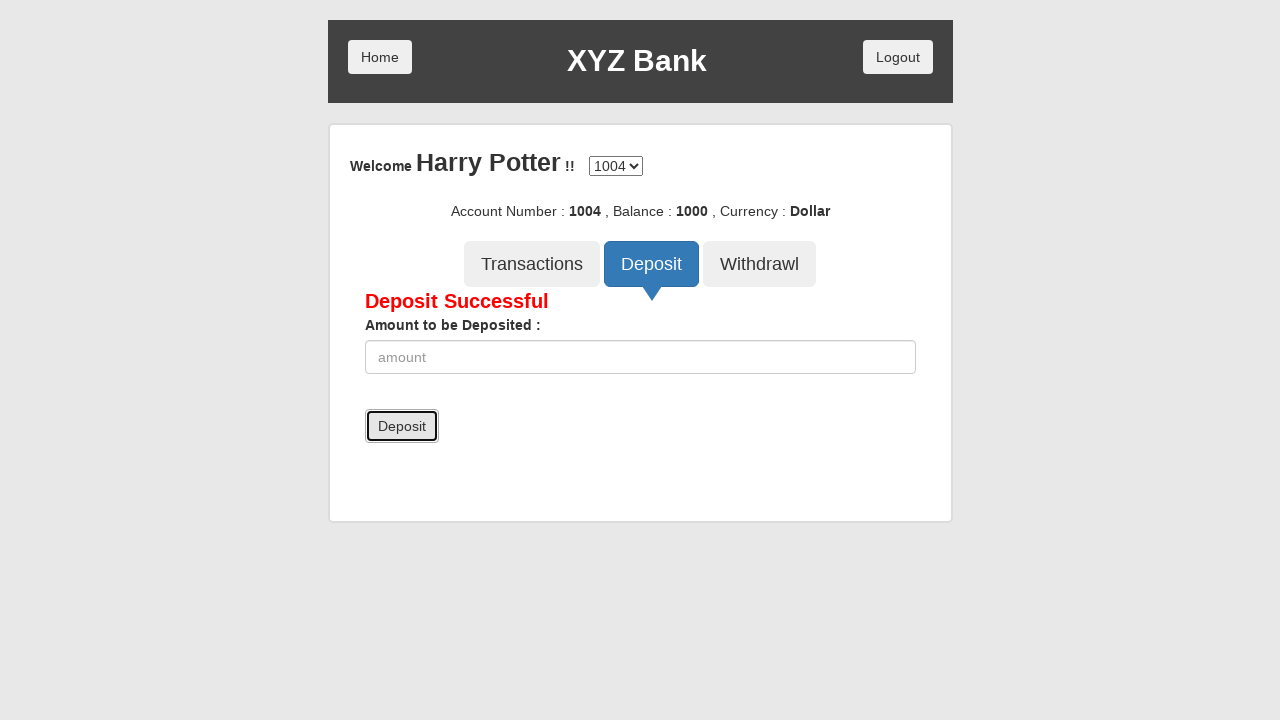

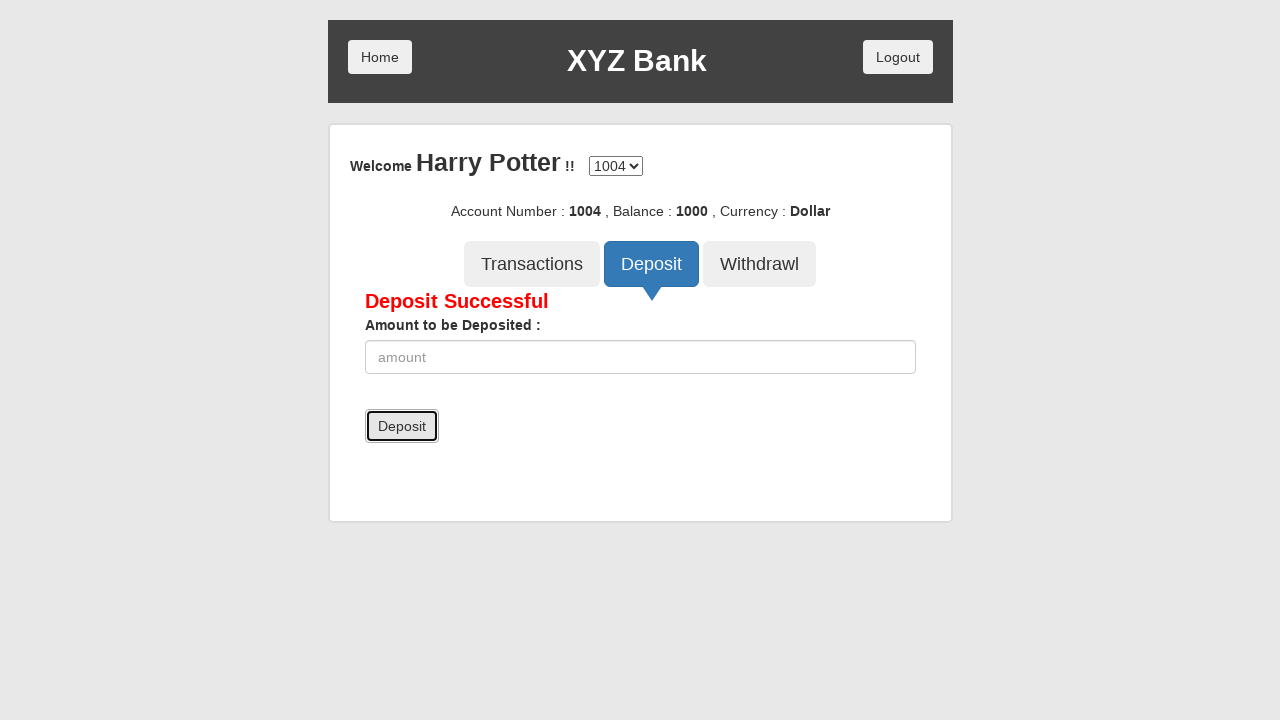